Tests search functionality by searching for "kot" and verifying all results contain the search term

Starting URL: http://www.99-bottles-of-beer.net/

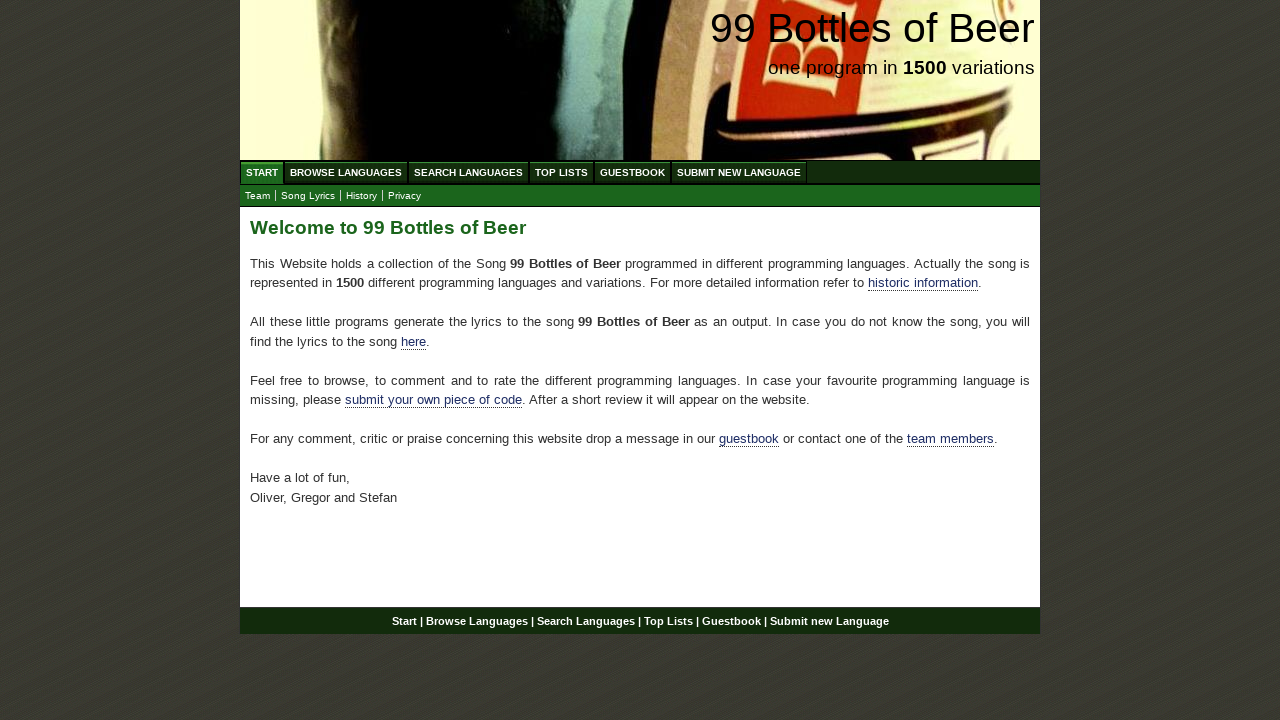

Clicked 'Search Languages' link at (468, 172) on xpath=//li/a[text()='Search Languages']
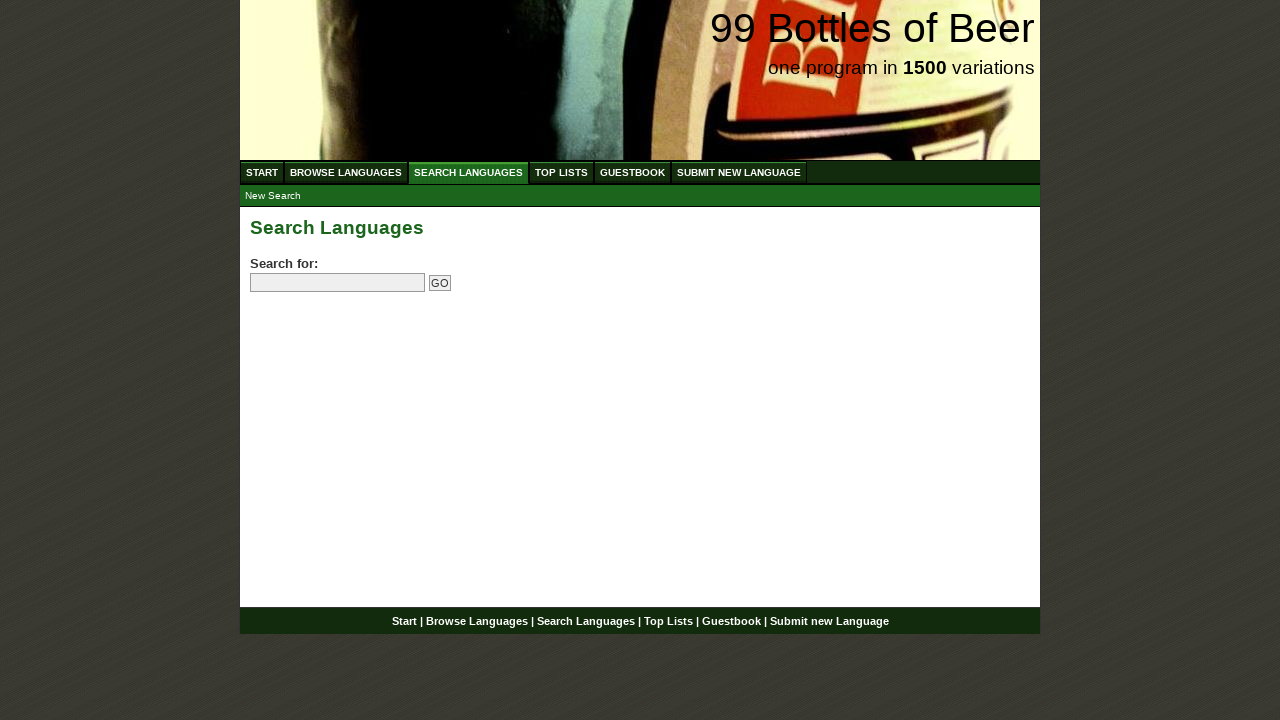

Filled search field with 'kot' on input[name='search']
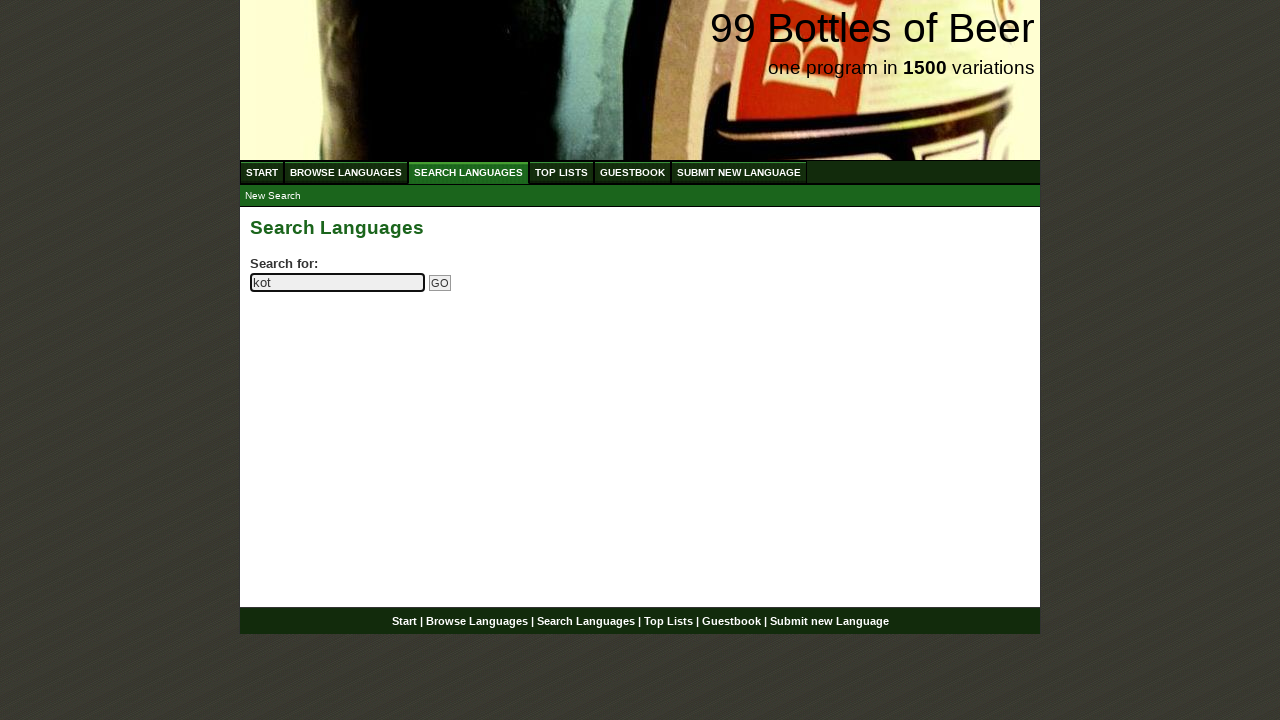

Clicked submit button to search for 'kot' at (440, 283) on input[name='submitsearch']
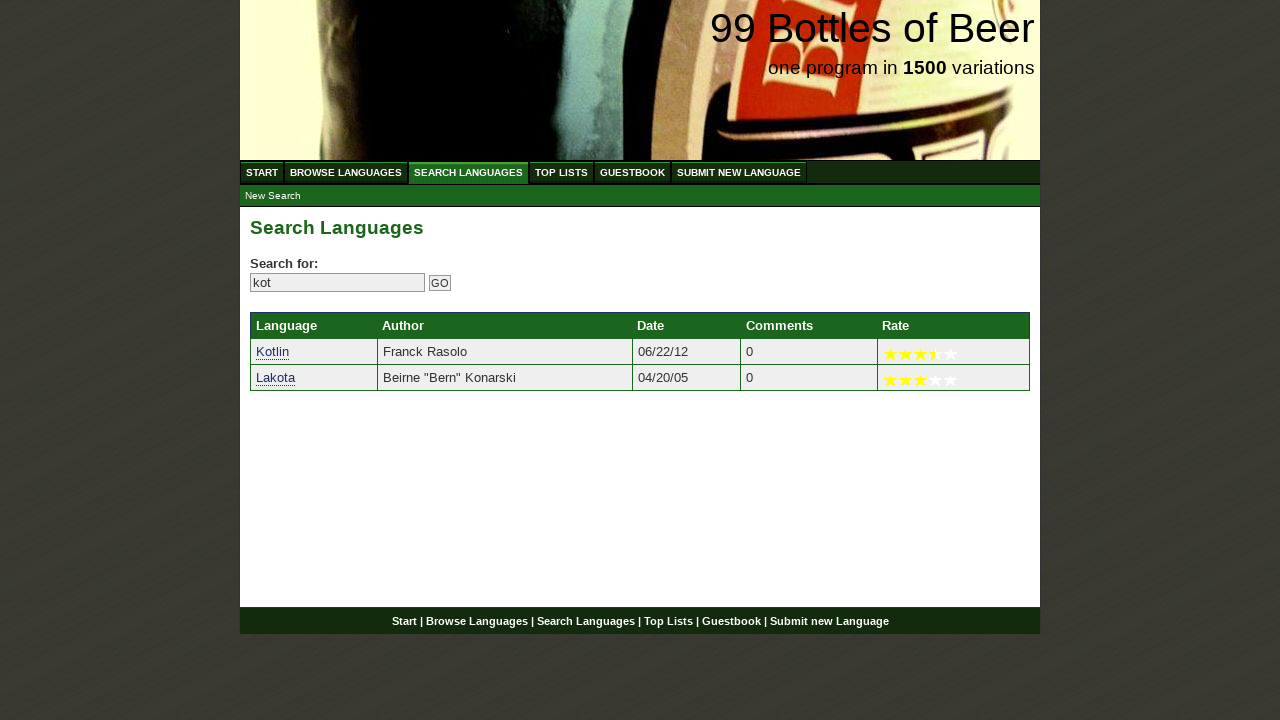

Search results loaded with language links
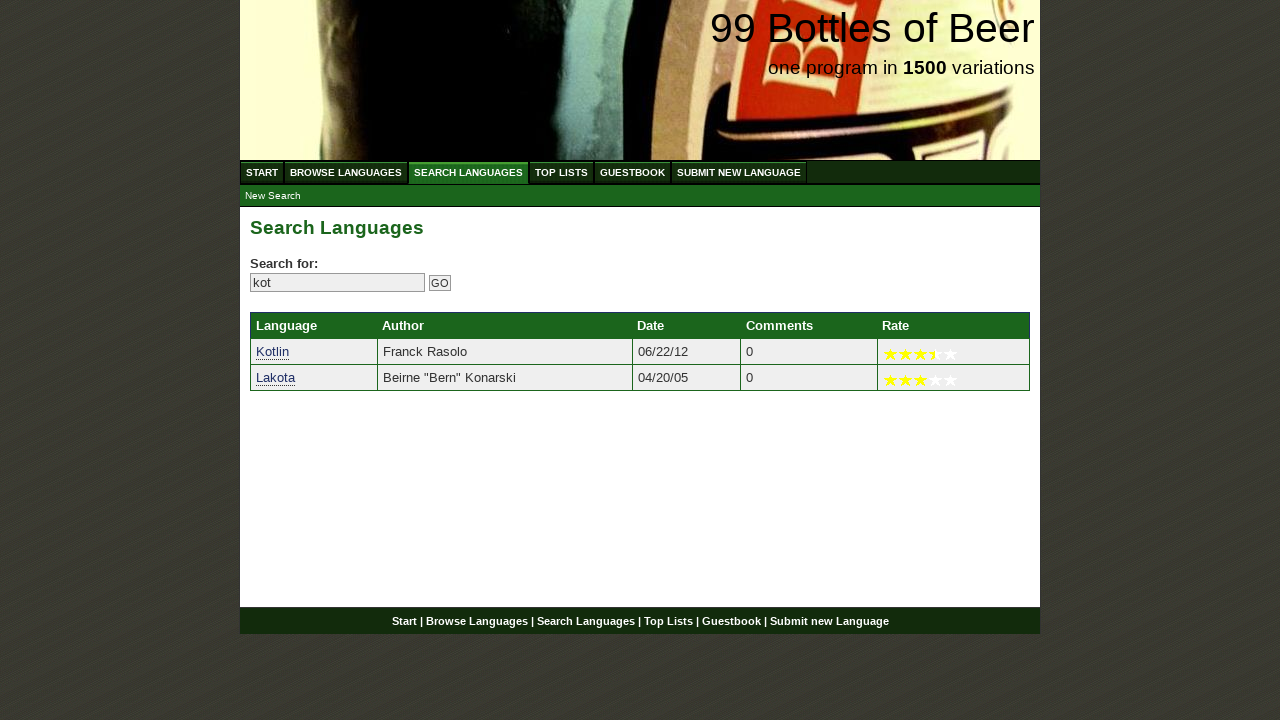

Found 2 search results
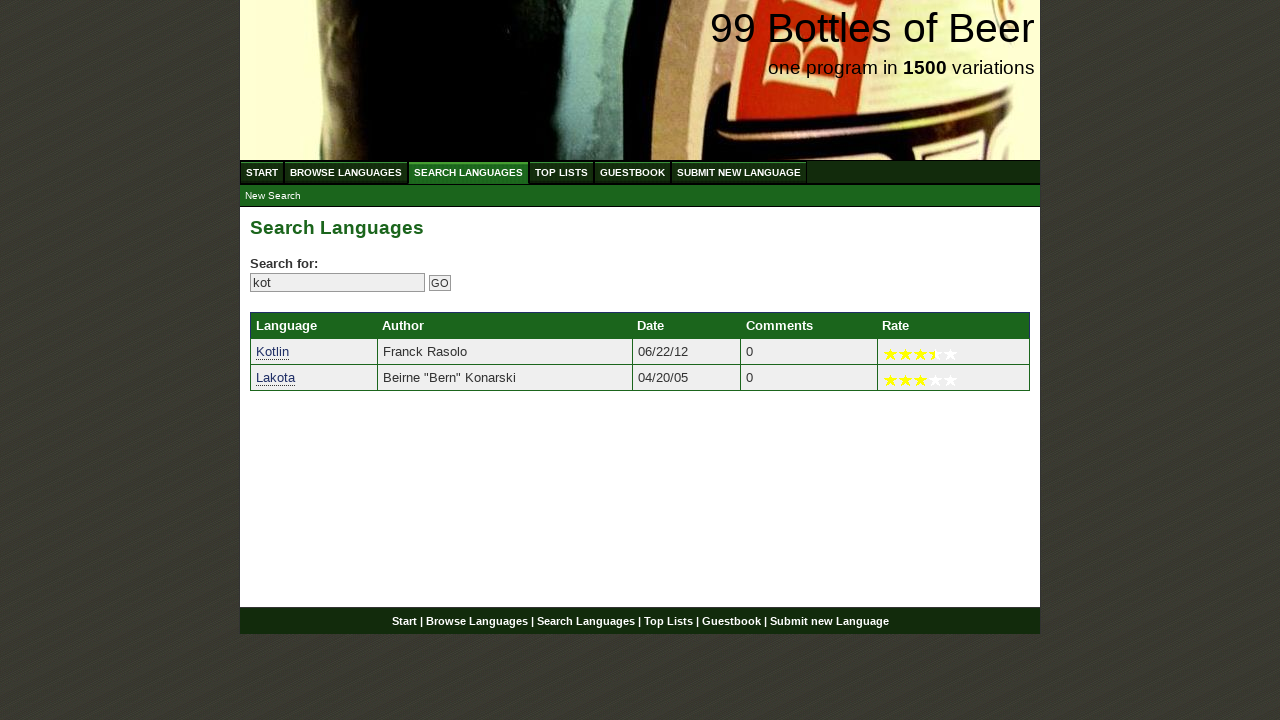

Verified search result 'Kotlin' contains 'kot'
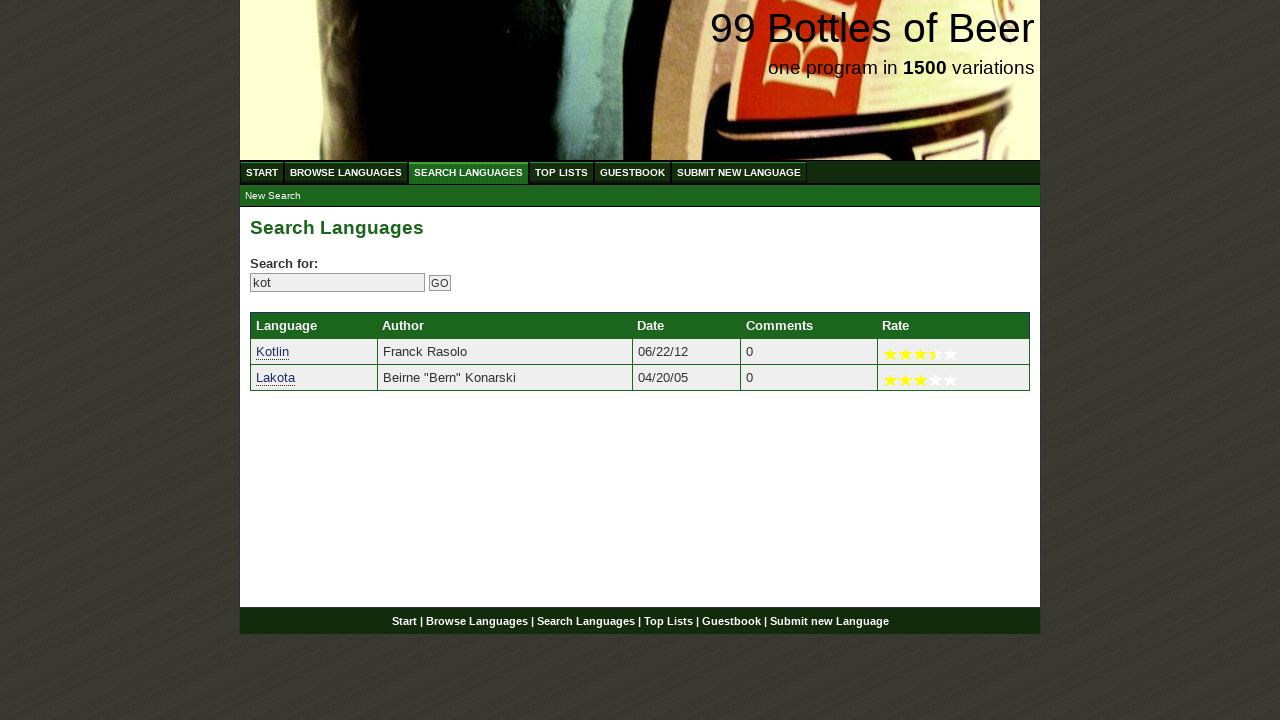

Verified search result 'Lakota' contains 'kot'
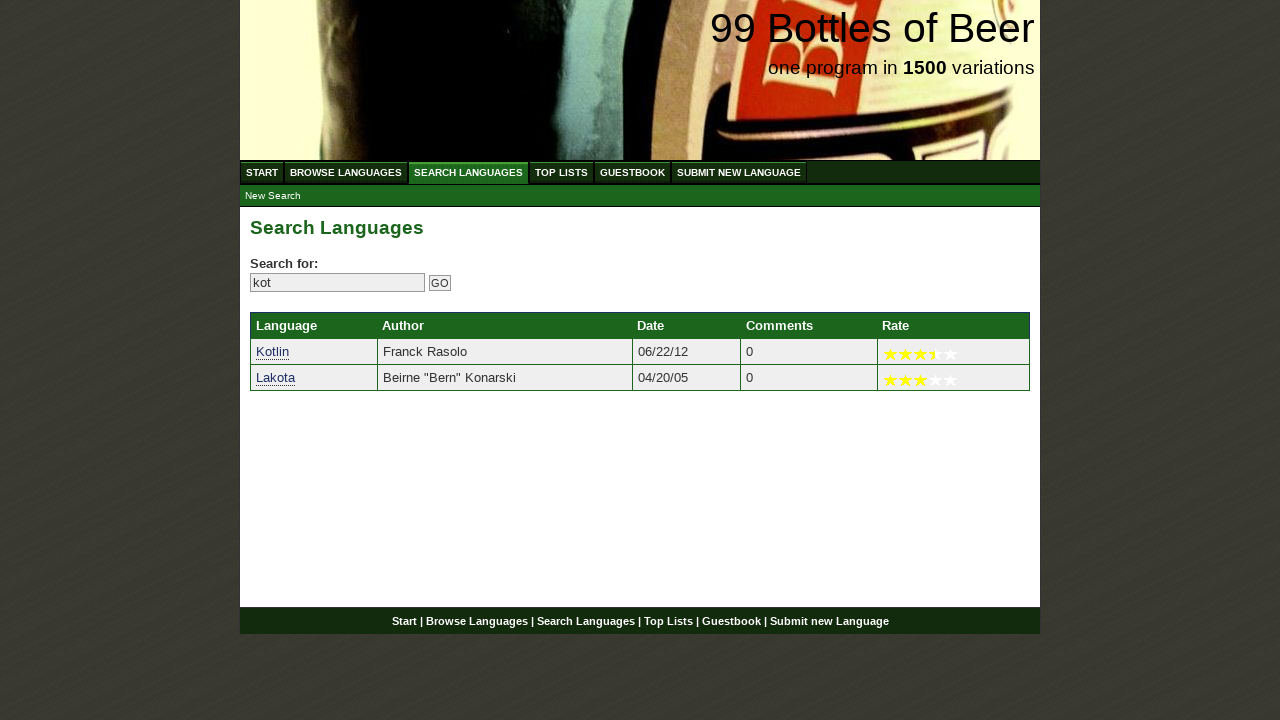

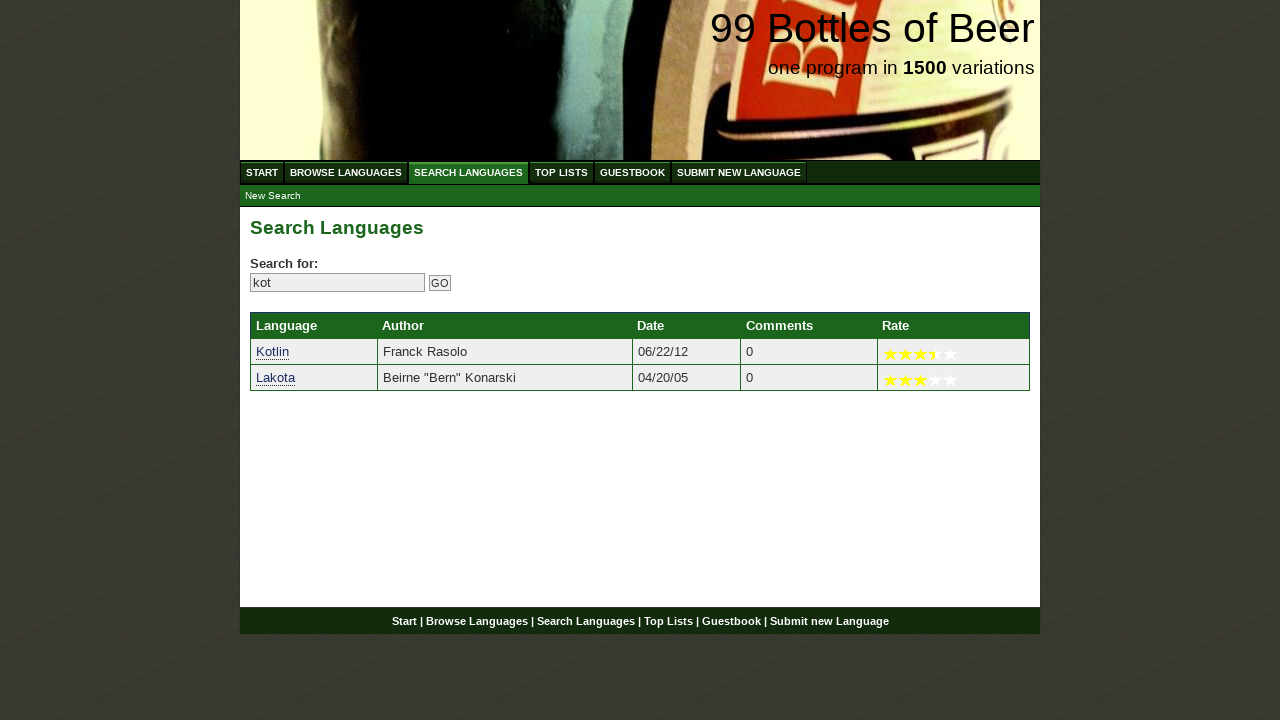